Tests a dynamic loading page where the finish element is already in the DOM but hidden, clicking Start and waiting for it to become visible.

Starting URL: http://the-internet.herokuapp.com/dynamic_loading/1

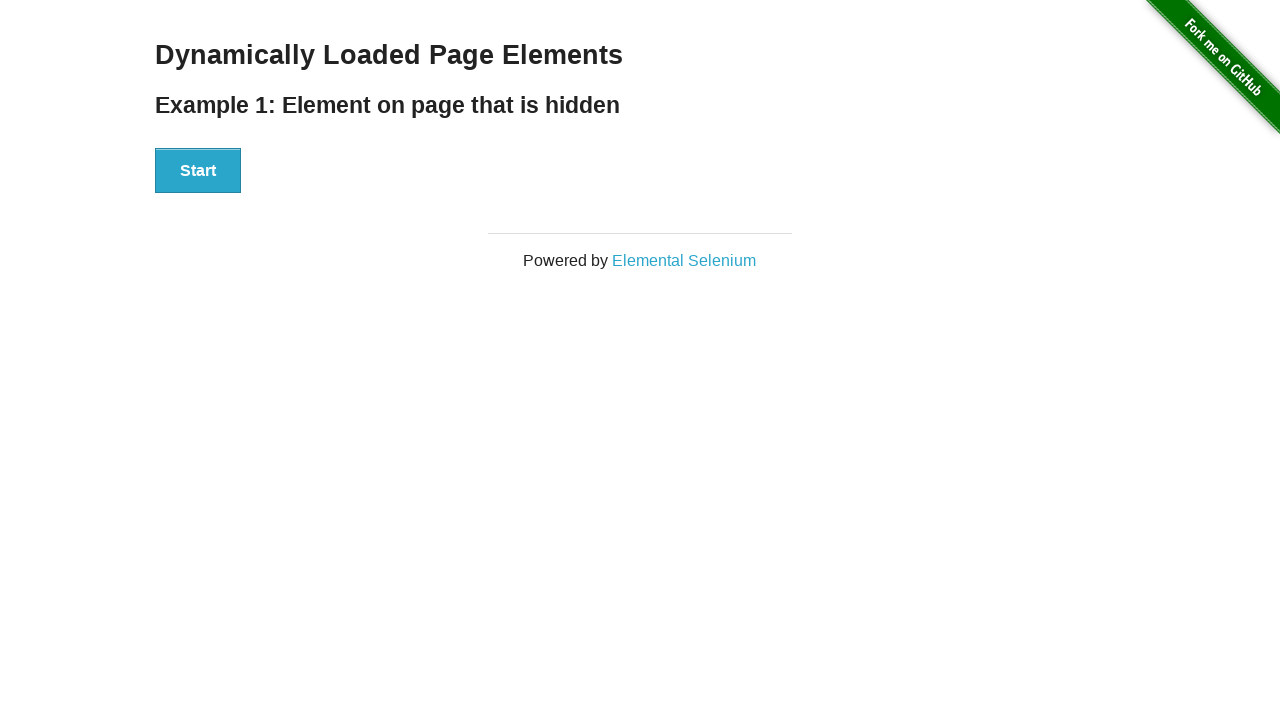

Clicked the Start button to trigger dynamic loading at (198, 171) on #start button
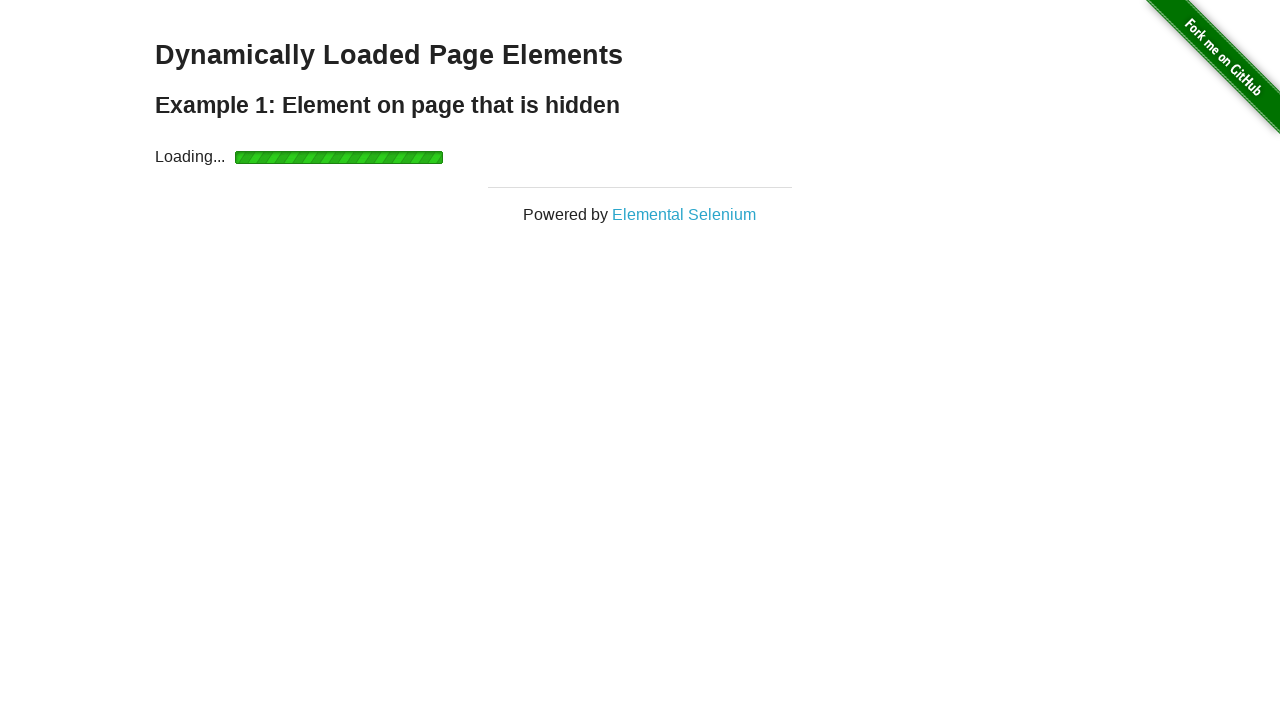

Waited for the finish element to become visible
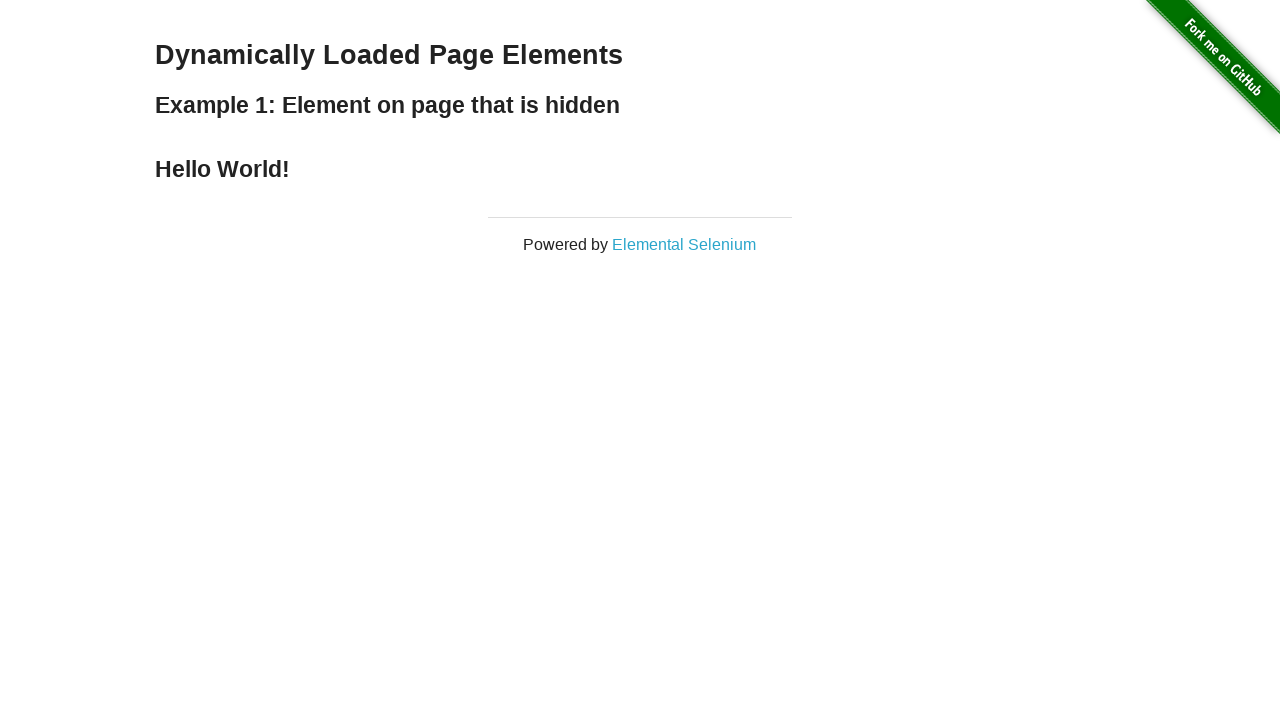

Verified the finish element is displayed
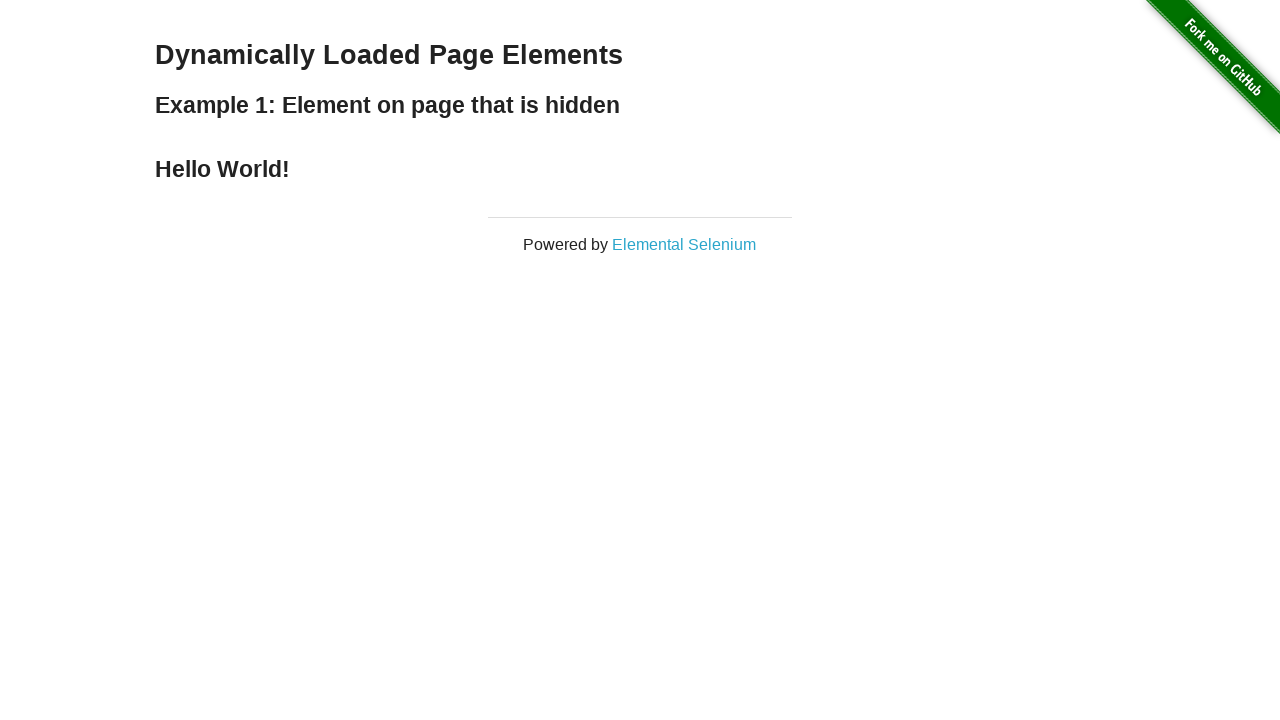

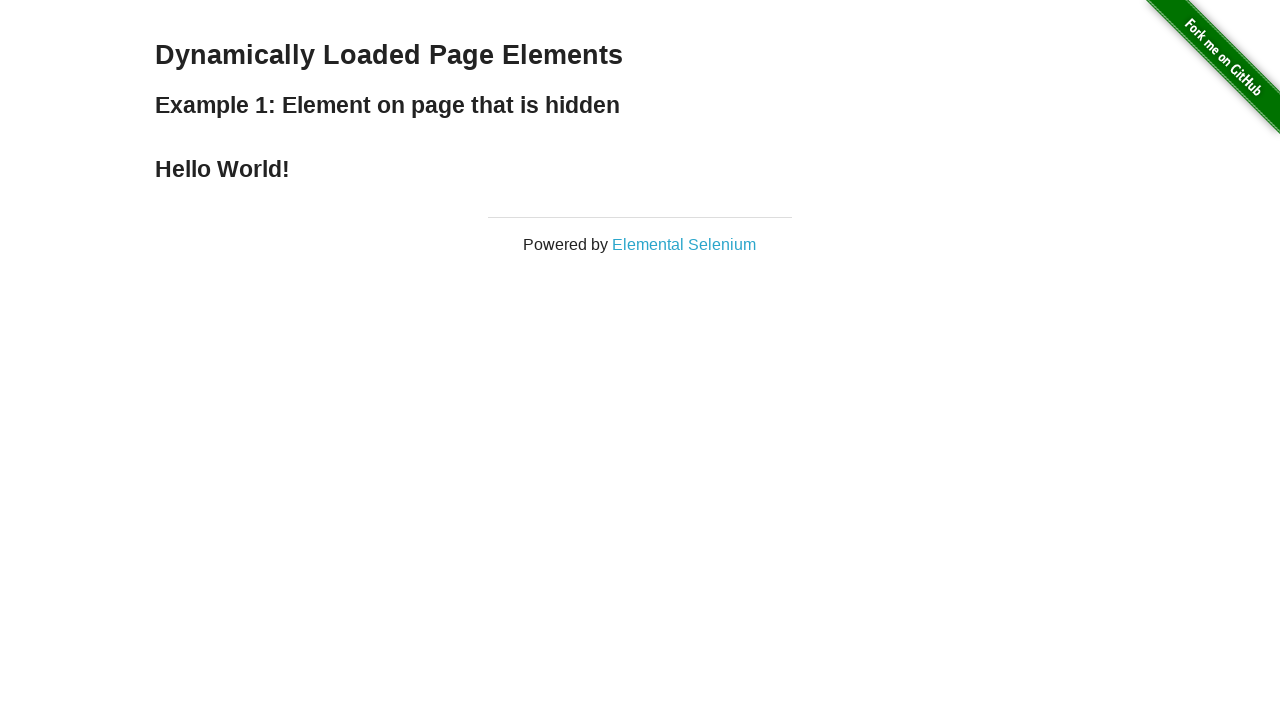